Tests clicking on piano keynote buttons in a music lesson interface, simulating playing a sequence of notes.

Starting URL: https://www.apronus.com/music/lessons/unit01.htm

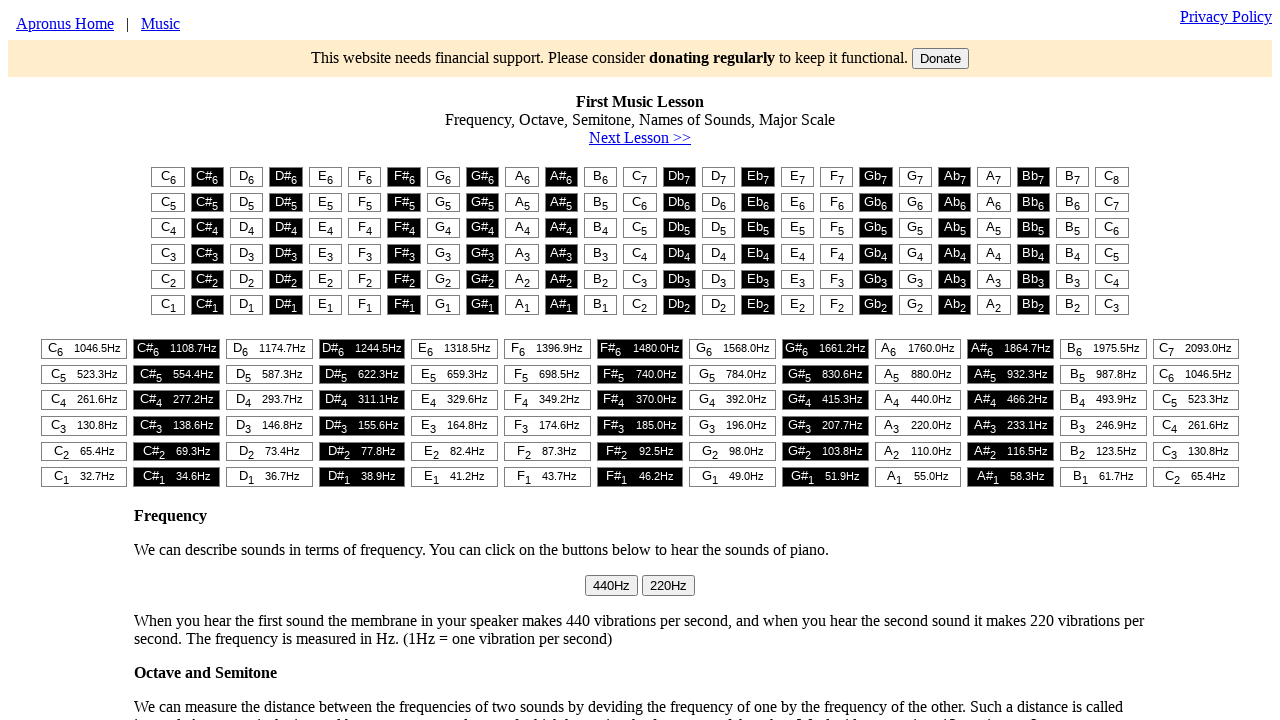

Piano interface loaded (t1 selector found)
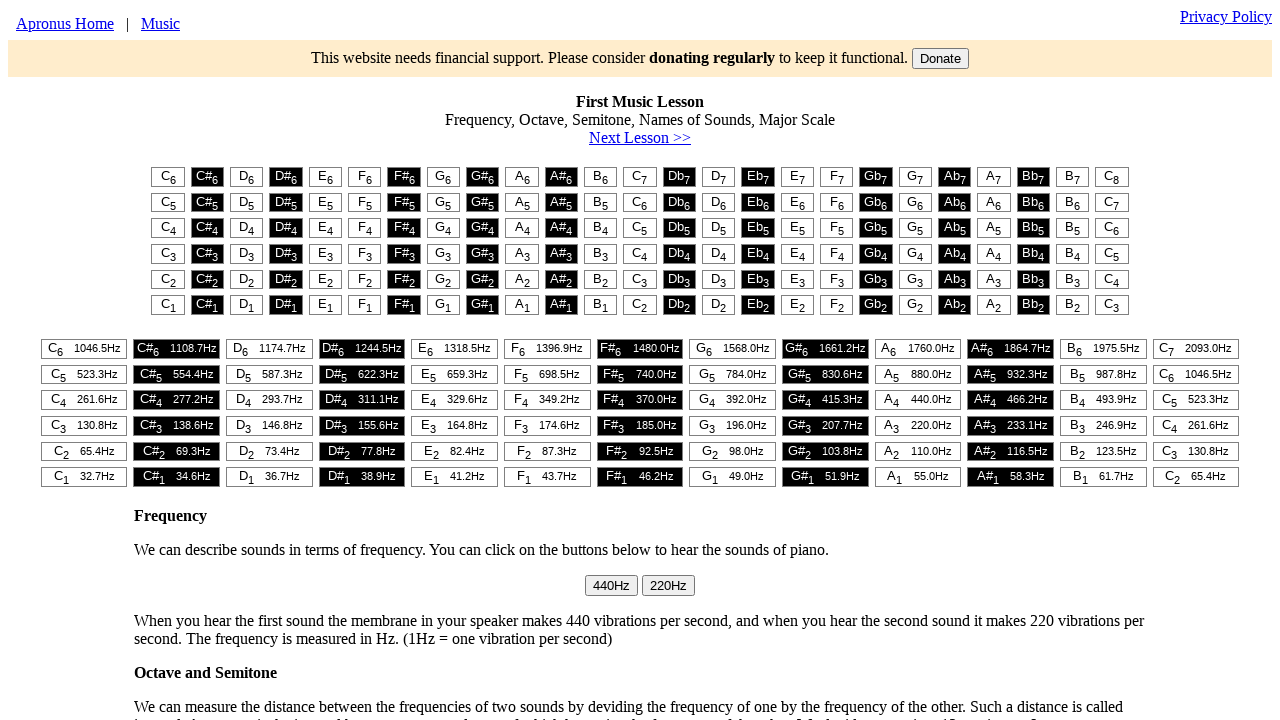

Clicked keynote button at column 1 at (168, 177) on #t1 > table > tr:nth-child(1) > td:nth-child(1) > button
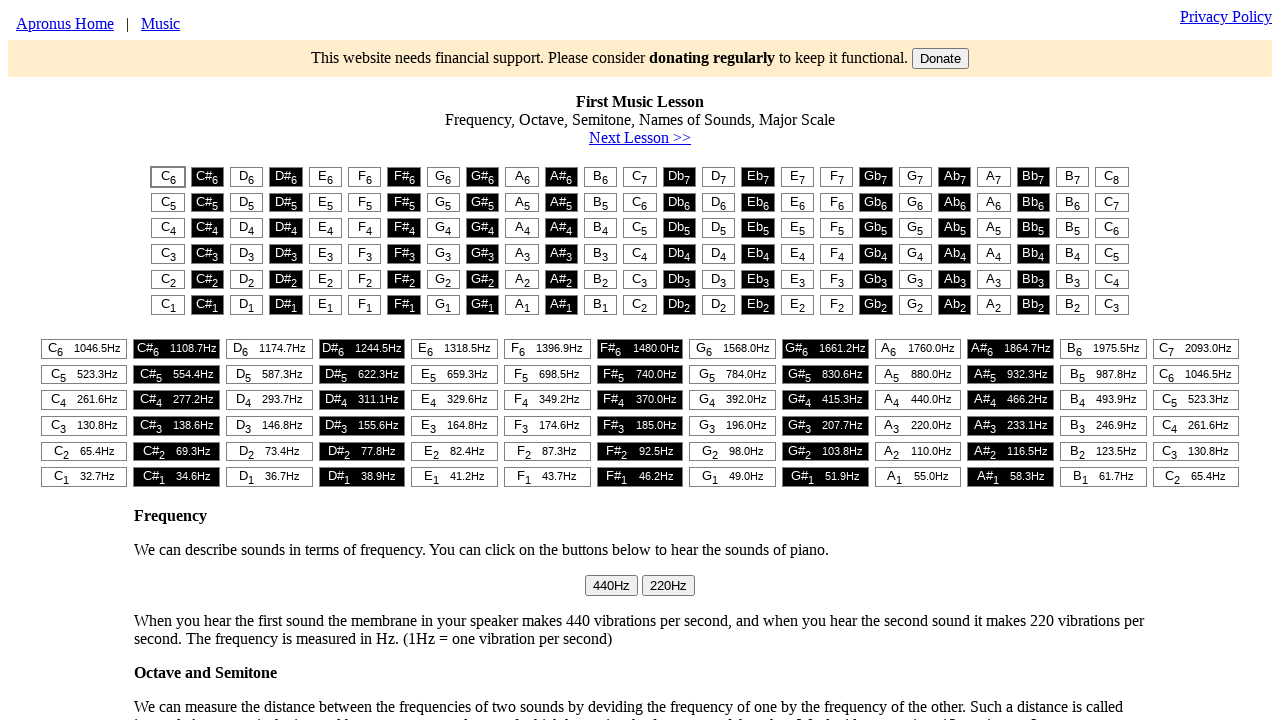

Clicked keynote button at column 3 at (247, 177) on #t1 > table > tr:nth-child(1) > td:nth-child(3) > button
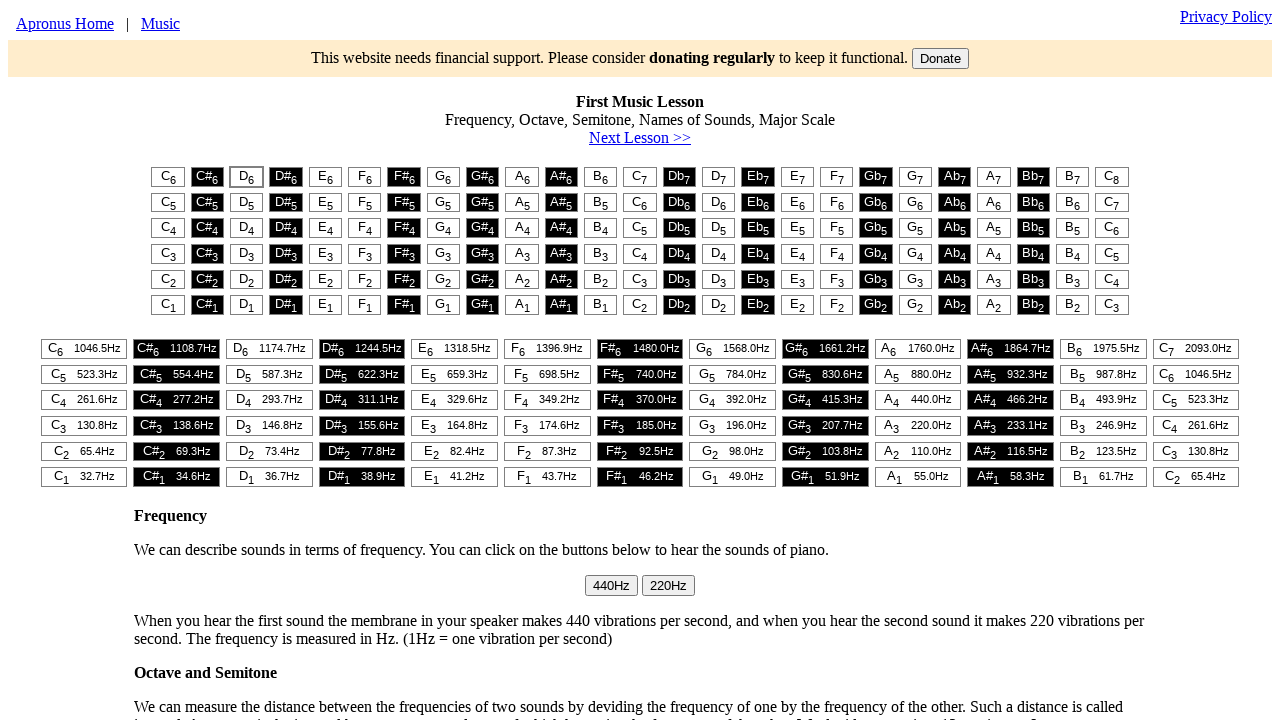

Clicked keynote button at column 5 at (325, 177) on #t1 > table > tr:nth-child(1) > td:nth-child(5) > button
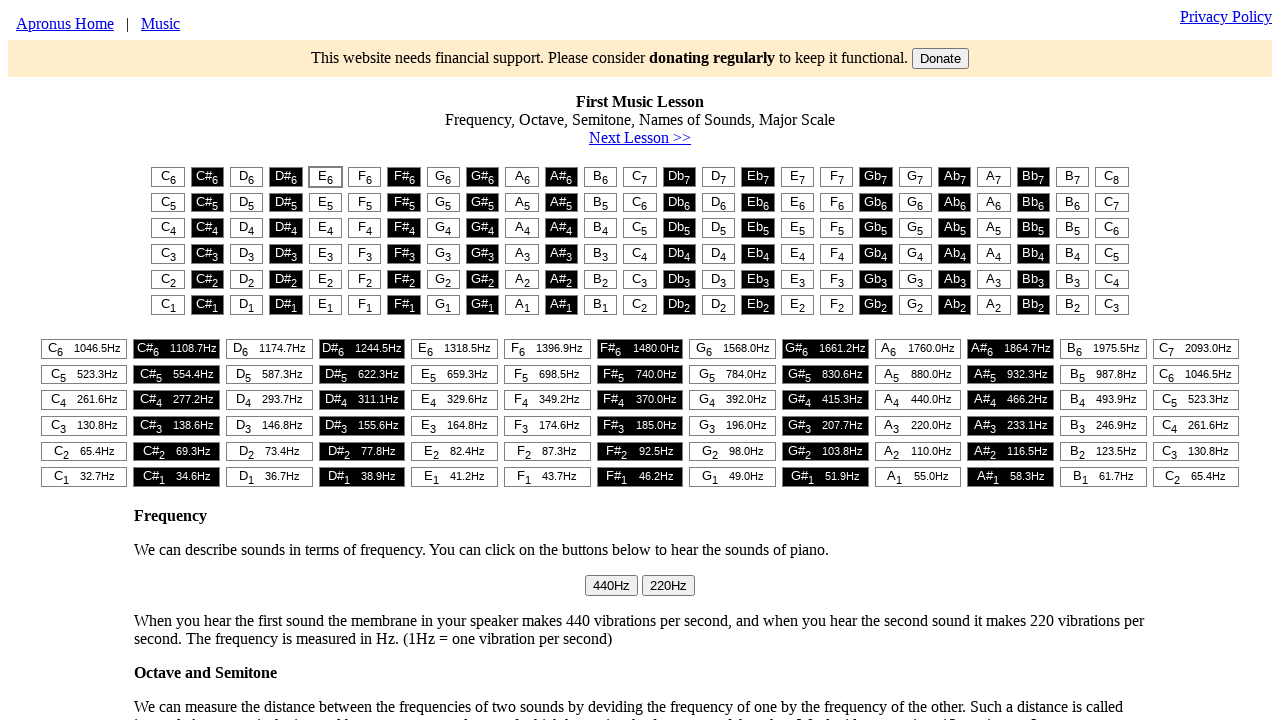

Clicked keynote button at column 1 at (168, 177) on #t1 > table > tr:nth-child(1) > td:nth-child(1) > button
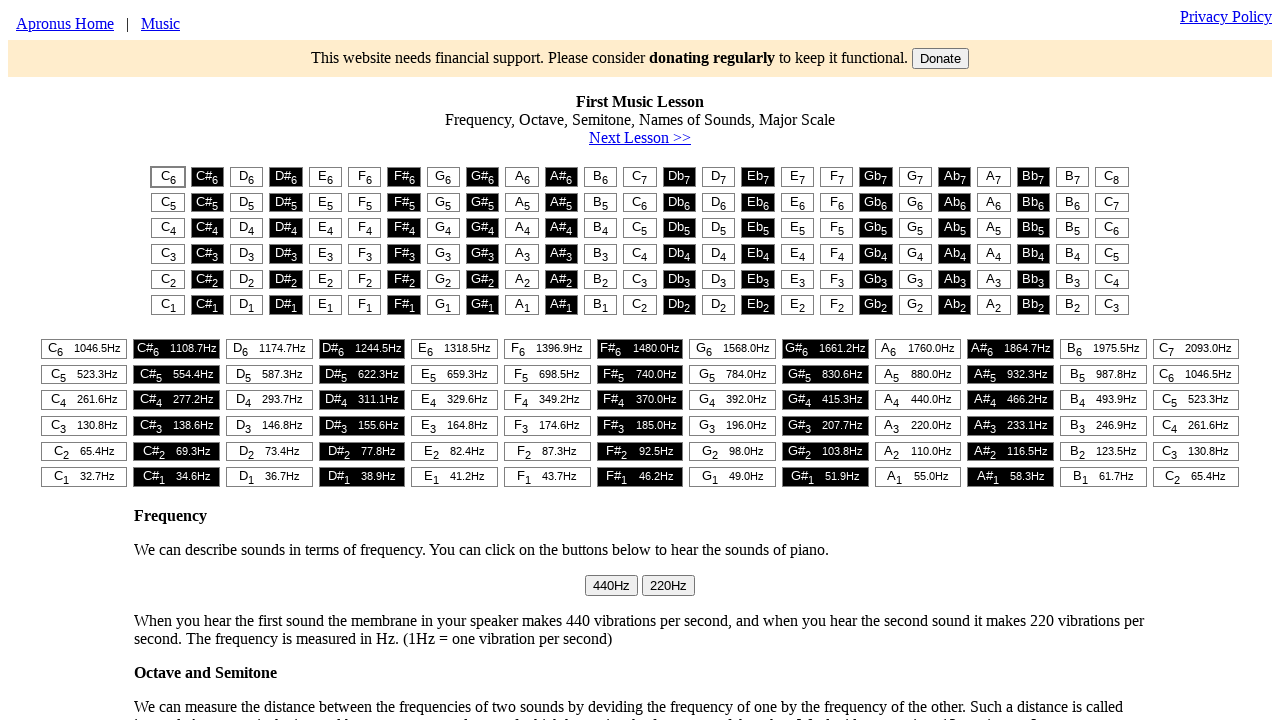

Clicked keynote button at column 1 at (168, 177) on #t1 > table > tr:nth-child(1) > td:nth-child(1) > button
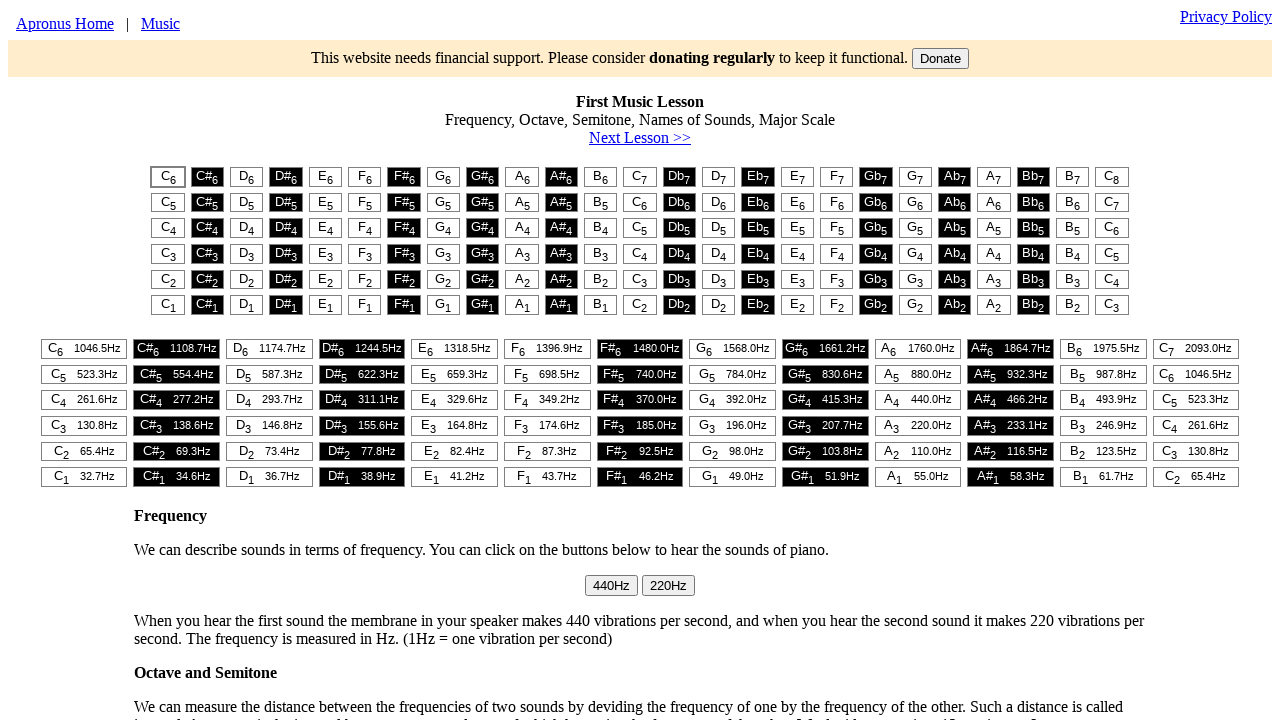

Clicked keynote button at column 3 at (247, 177) on #t1 > table > tr:nth-child(1) > td:nth-child(3) > button
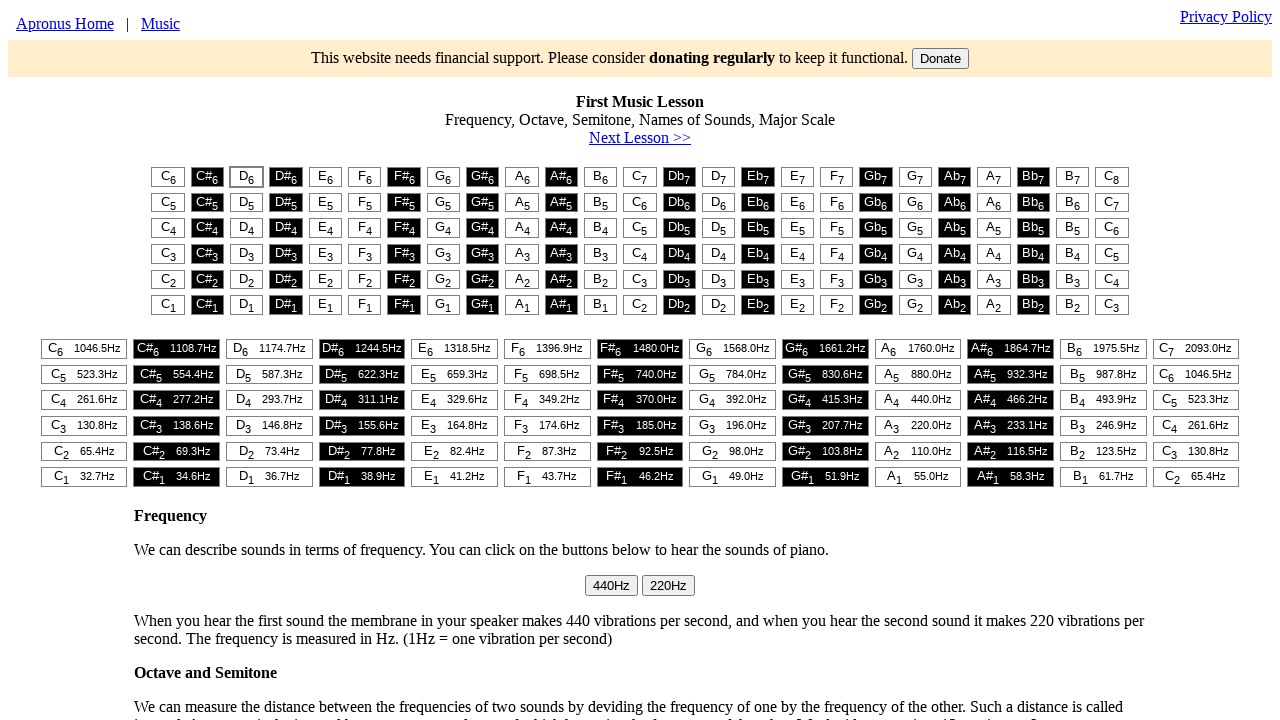

Clicked keynote button at column 5 at (325, 177) on #t1 > table > tr:nth-child(1) > td:nth-child(5) > button
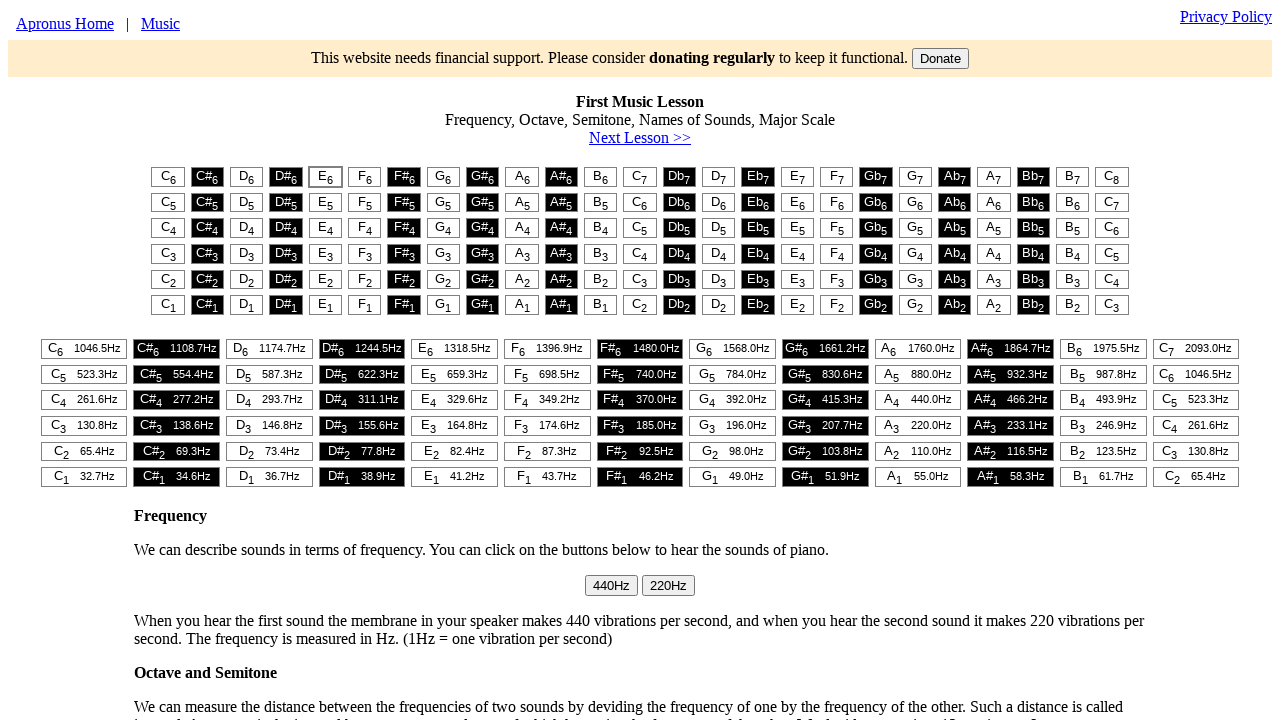

Clicked keynote button at column 1 at (168, 177) on #t1 > table > tr:nth-child(1) > td:nth-child(1) > button
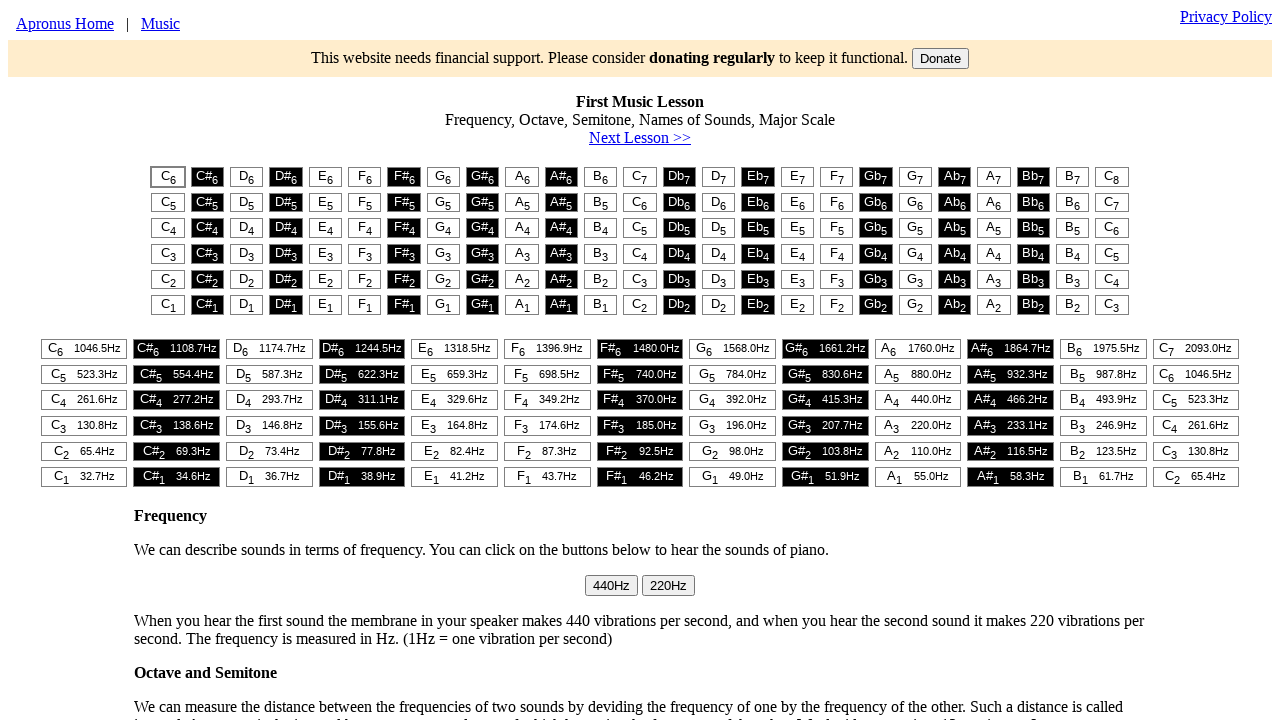

Clicked keynote button at column 5 at (325, 177) on #t1 > table > tr:nth-child(1) > td:nth-child(5) > button
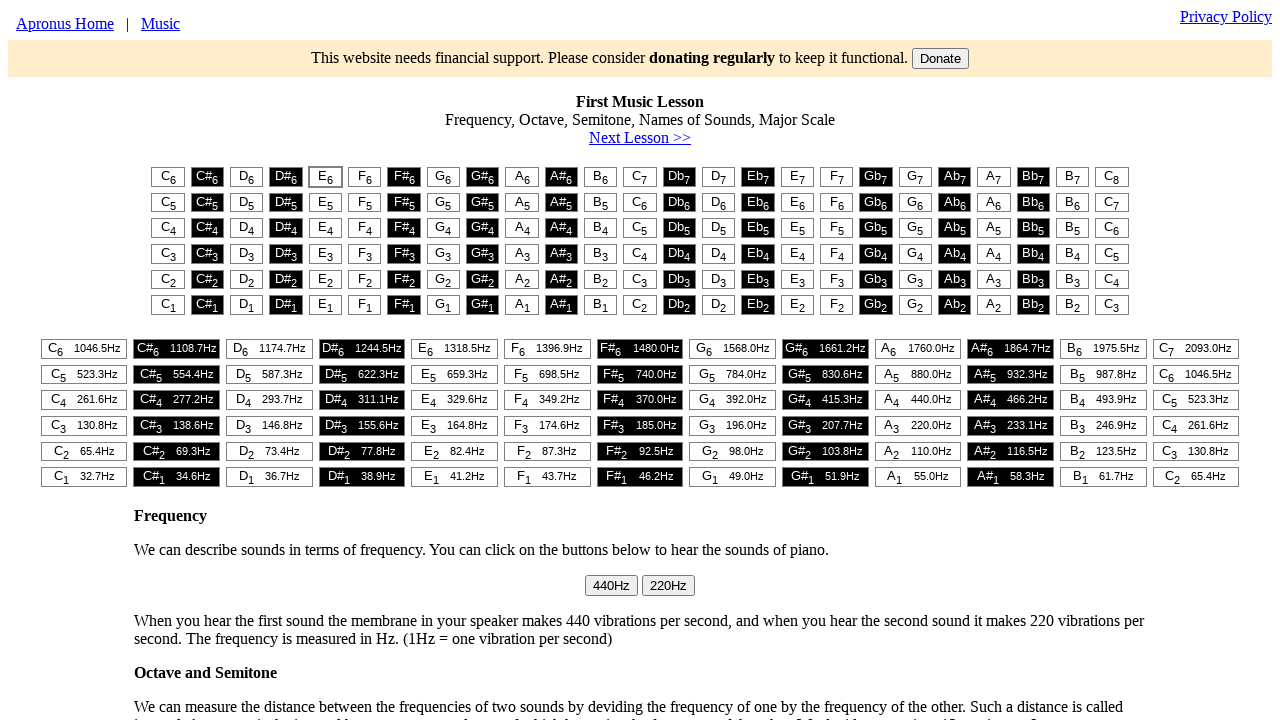

Clicked keynote button at column 6 at (365, 177) on #t1 > table > tr:nth-child(1) > td:nth-child(6) > button
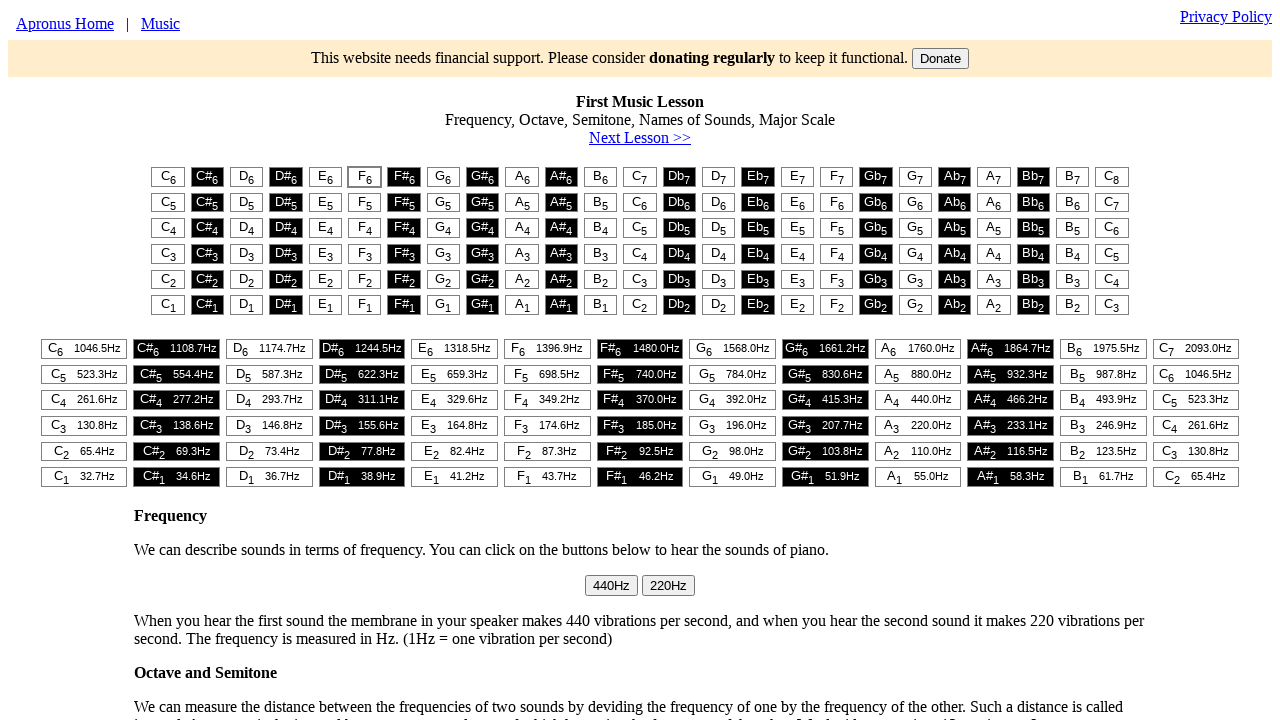

Clicked keynote button at column 8 at (443, 177) on #t1 > table > tr:nth-child(1) > td:nth-child(8) > button
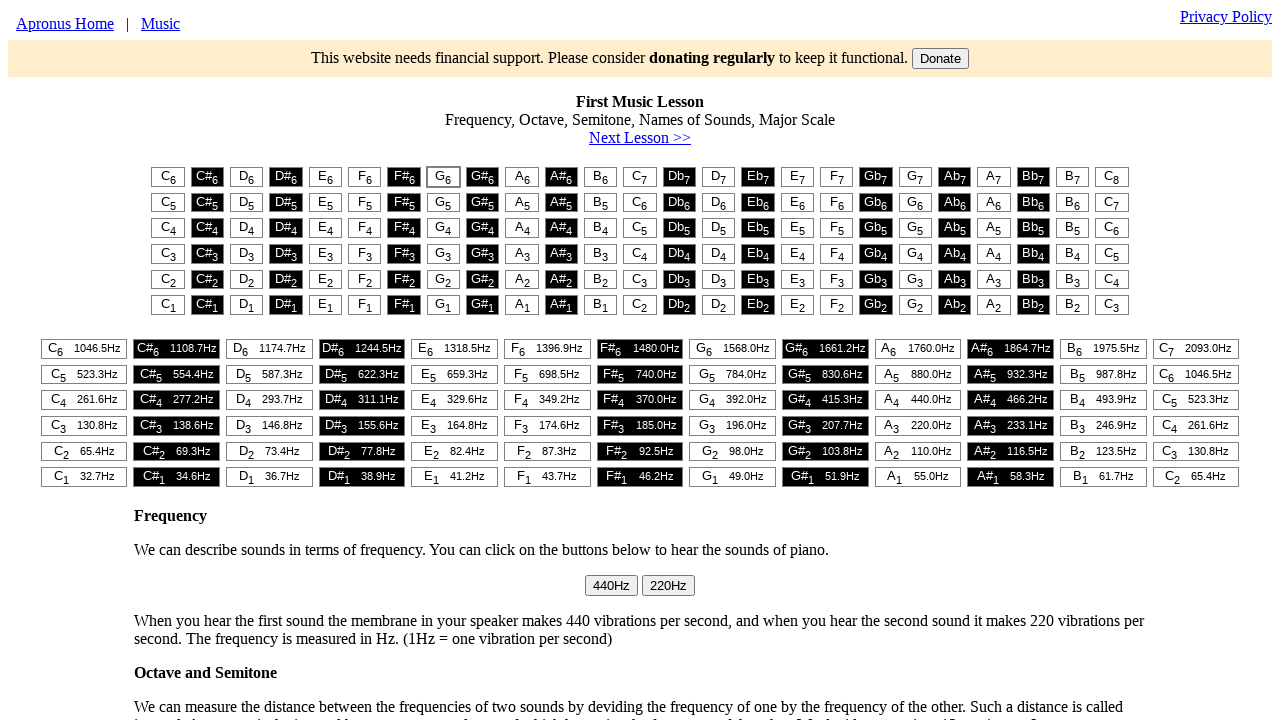

Clicked keynote button at column 5 at (325, 177) on #t1 > table > tr:nth-child(1) > td:nth-child(5) > button
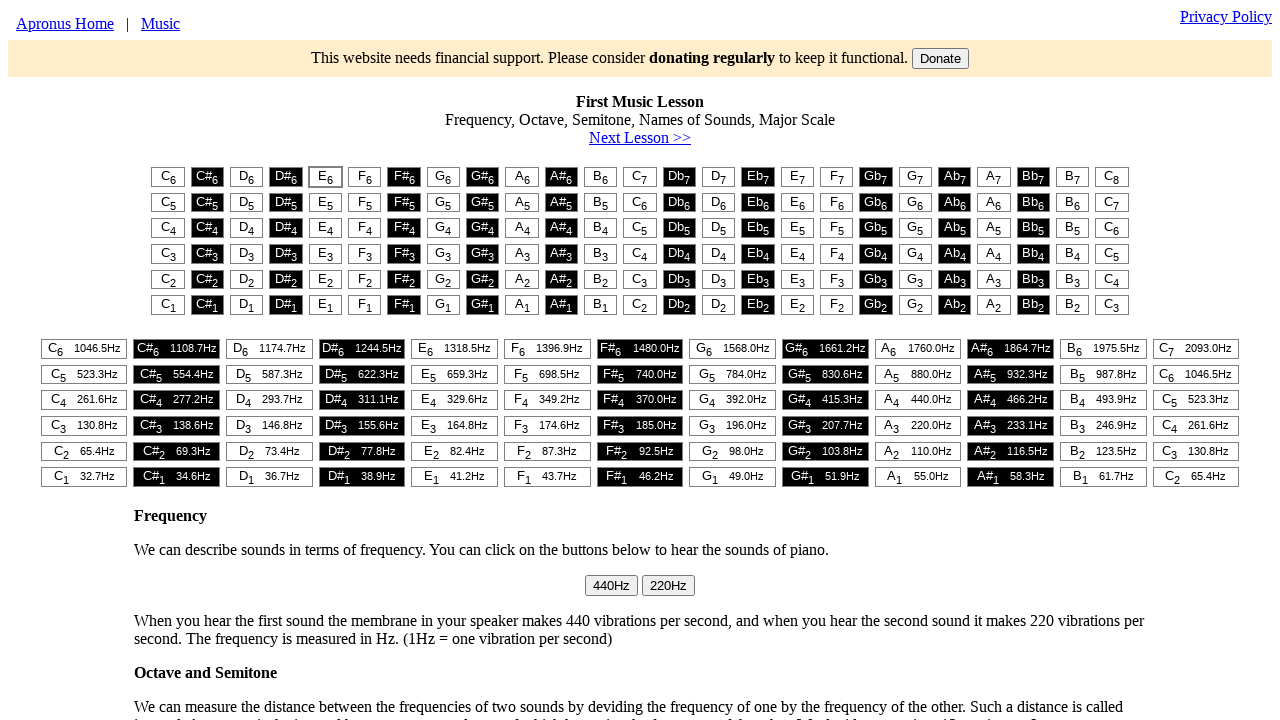

Clicked keynote button at column 6 at (365, 177) on #t1 > table > tr:nth-child(1) > td:nth-child(6) > button
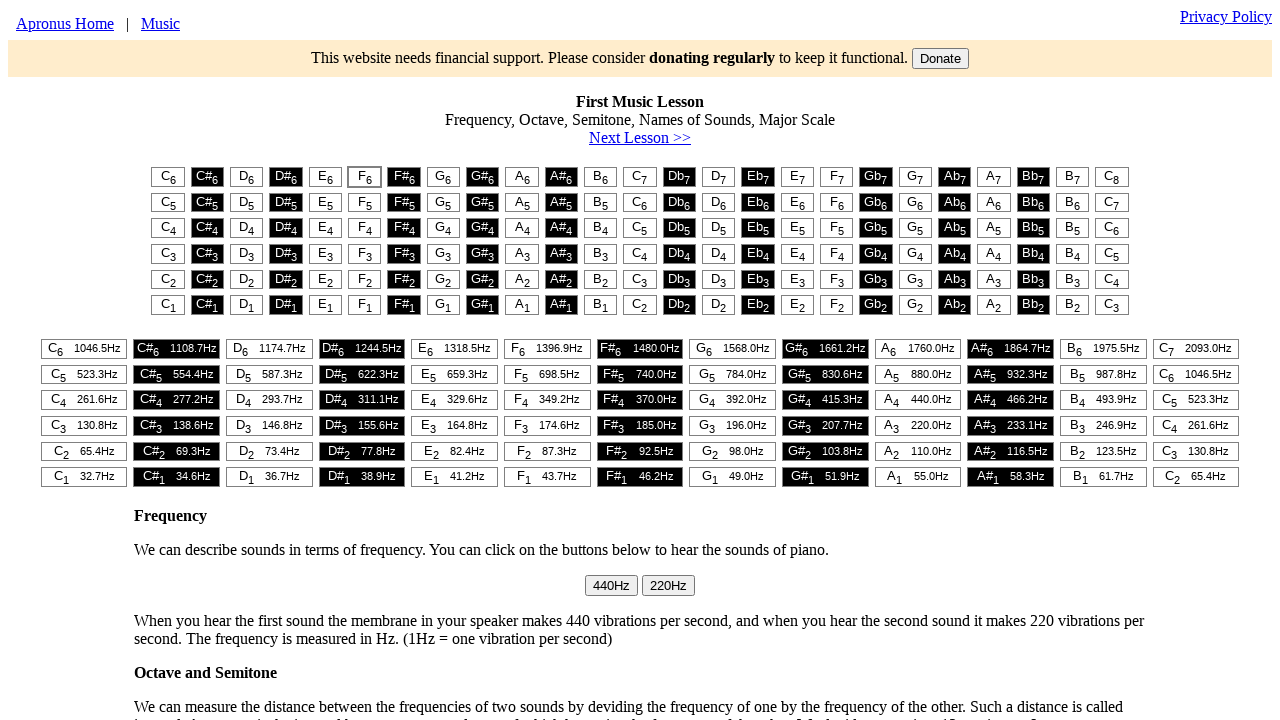

Clicked keynote button at column 8 at (443, 177) on #t1 > table > tr:nth-child(1) > td:nth-child(8) > button
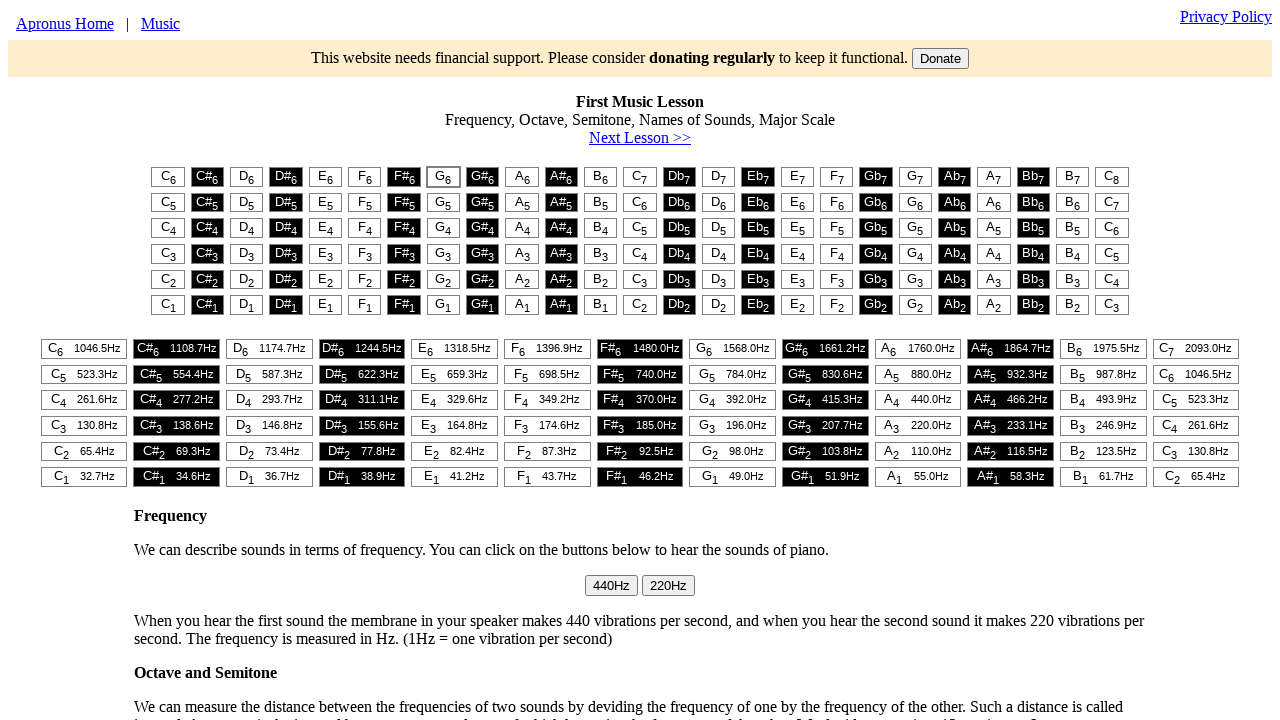

Clicked keynote button at column 8 at (443, 177) on #t1 > table > tr:nth-child(1) > td:nth-child(8) > button
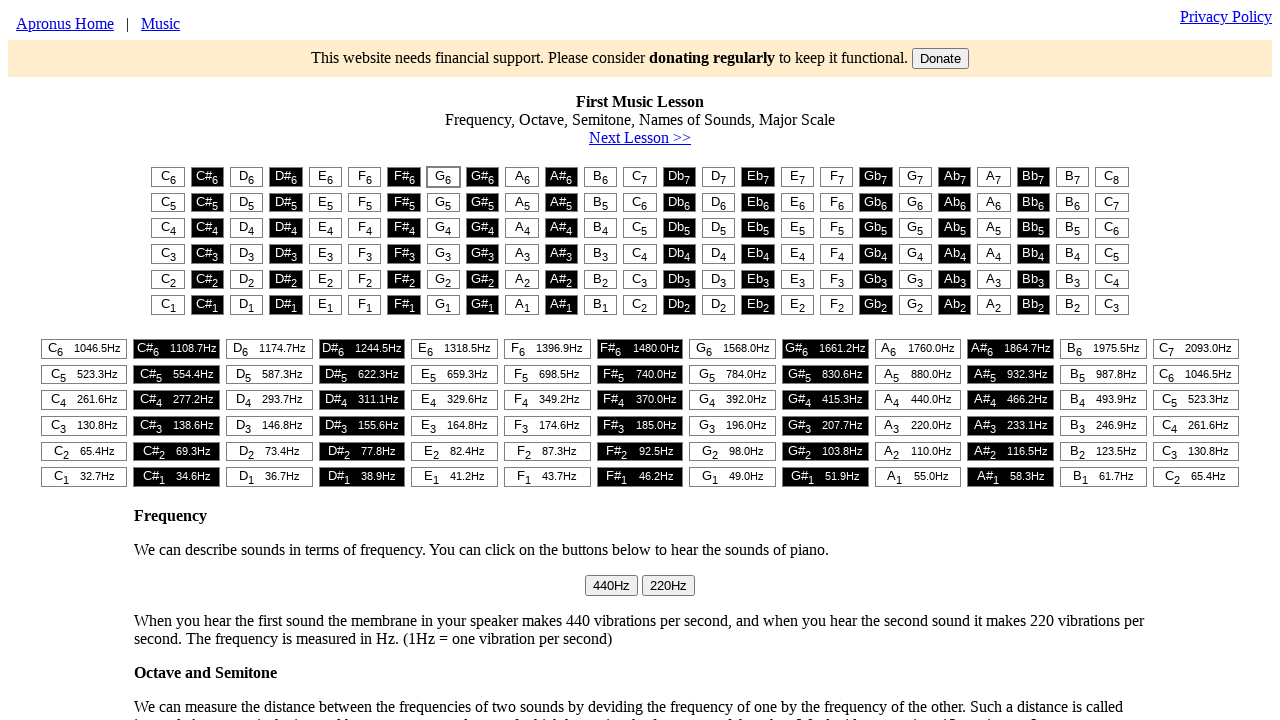

Clicked keynote button at column 10 at (522, 177) on #t1 > table > tr:nth-child(1) > td:nth-child(10) > button
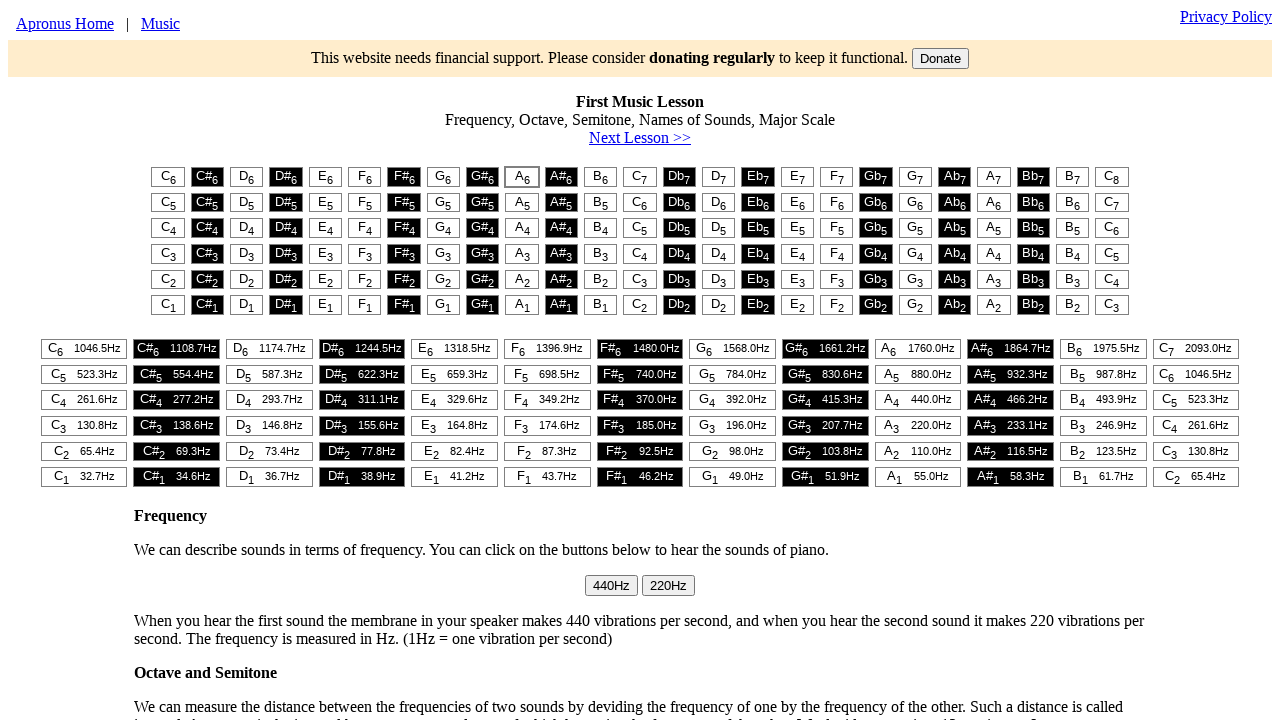

Clicked keynote button at column 8 at (443, 177) on #t1 > table > tr:nth-child(1) > td:nth-child(8) > button
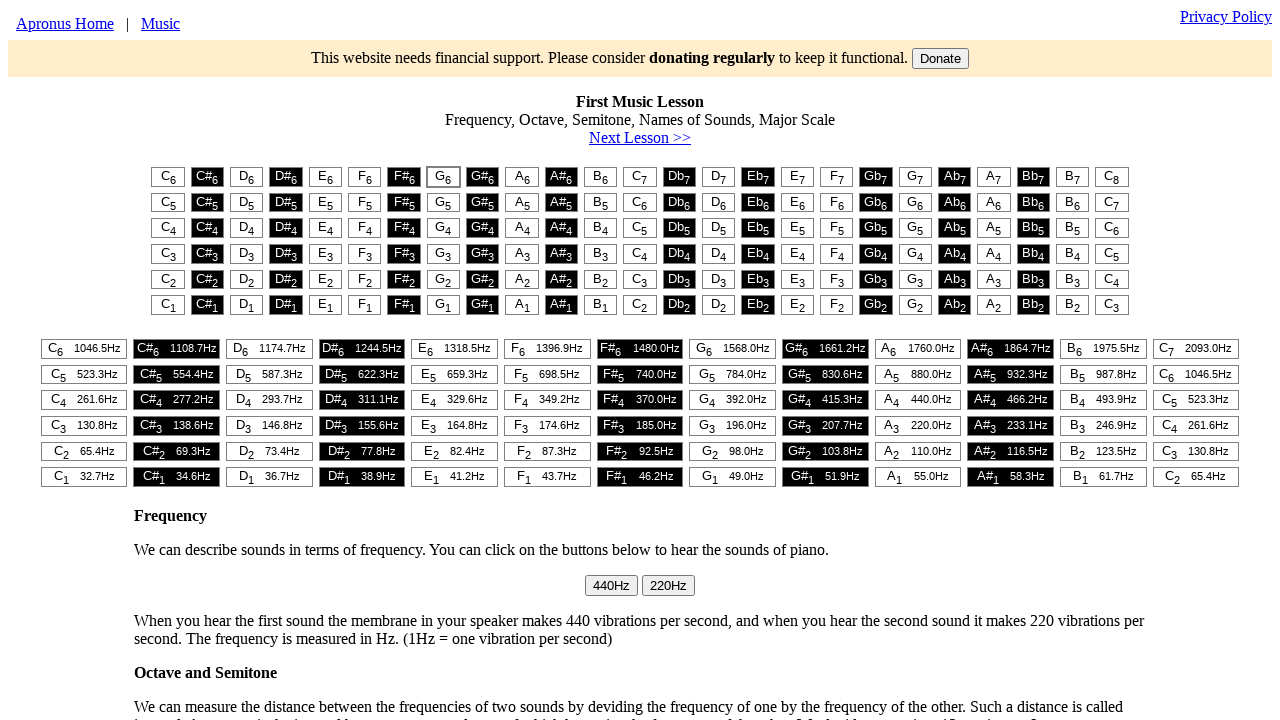

Clicked keynote button at column 6 at (365, 177) on #t1 > table > tr:nth-child(1) > td:nth-child(6) > button
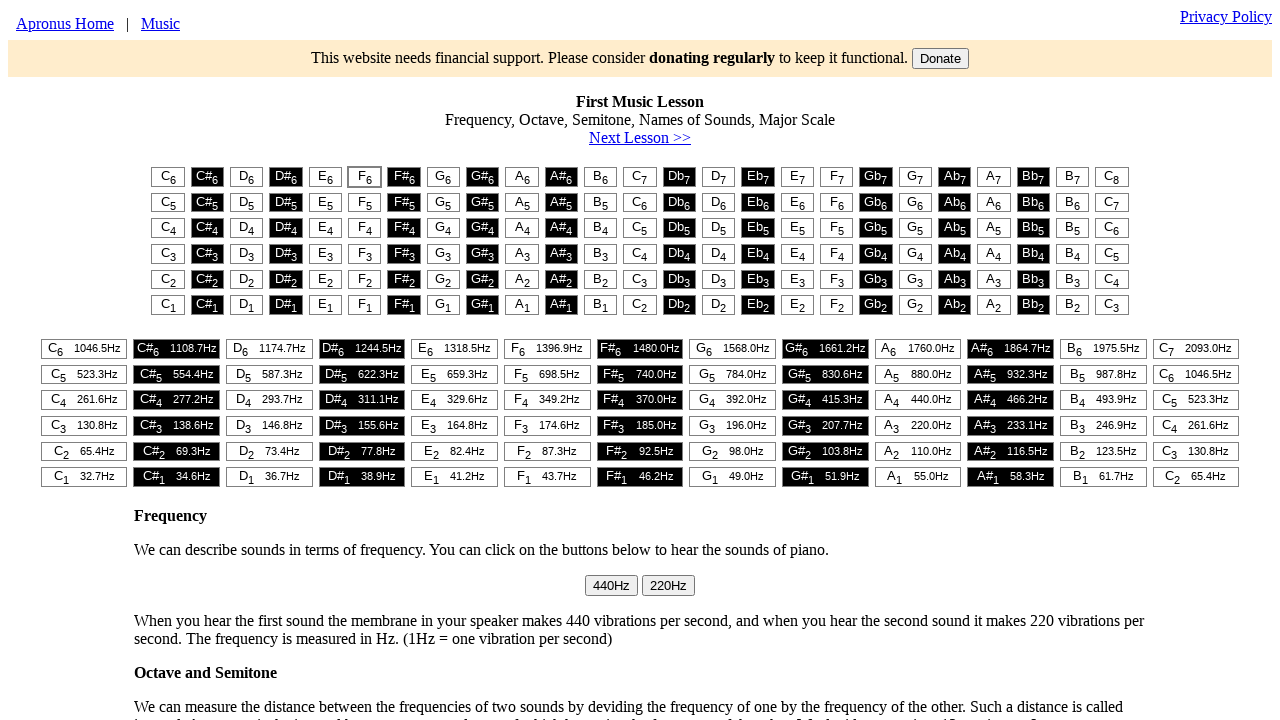

Clicked keynote button at column 5 at (325, 177) on #t1 > table > tr:nth-child(1) > td:nth-child(5) > button
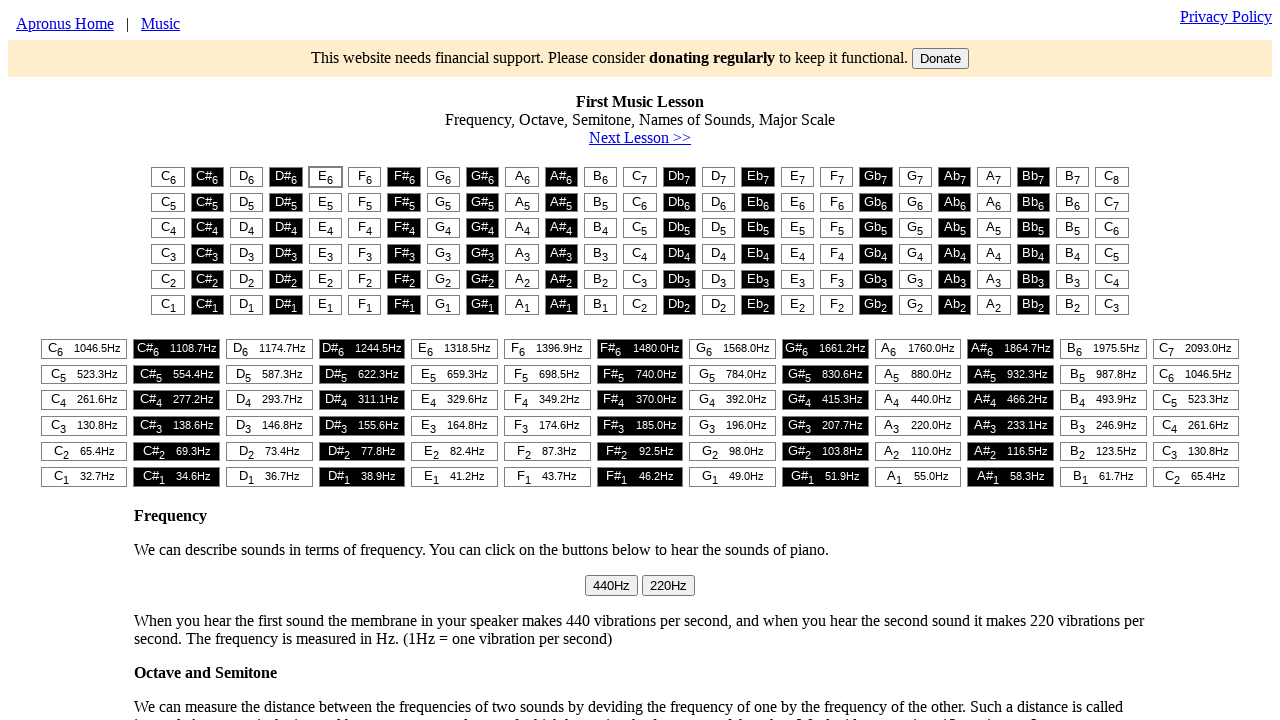

Clicked keynote button at column 1 at (168, 177) on #t1 > table > tr:nth-child(1) > td:nth-child(1) > button
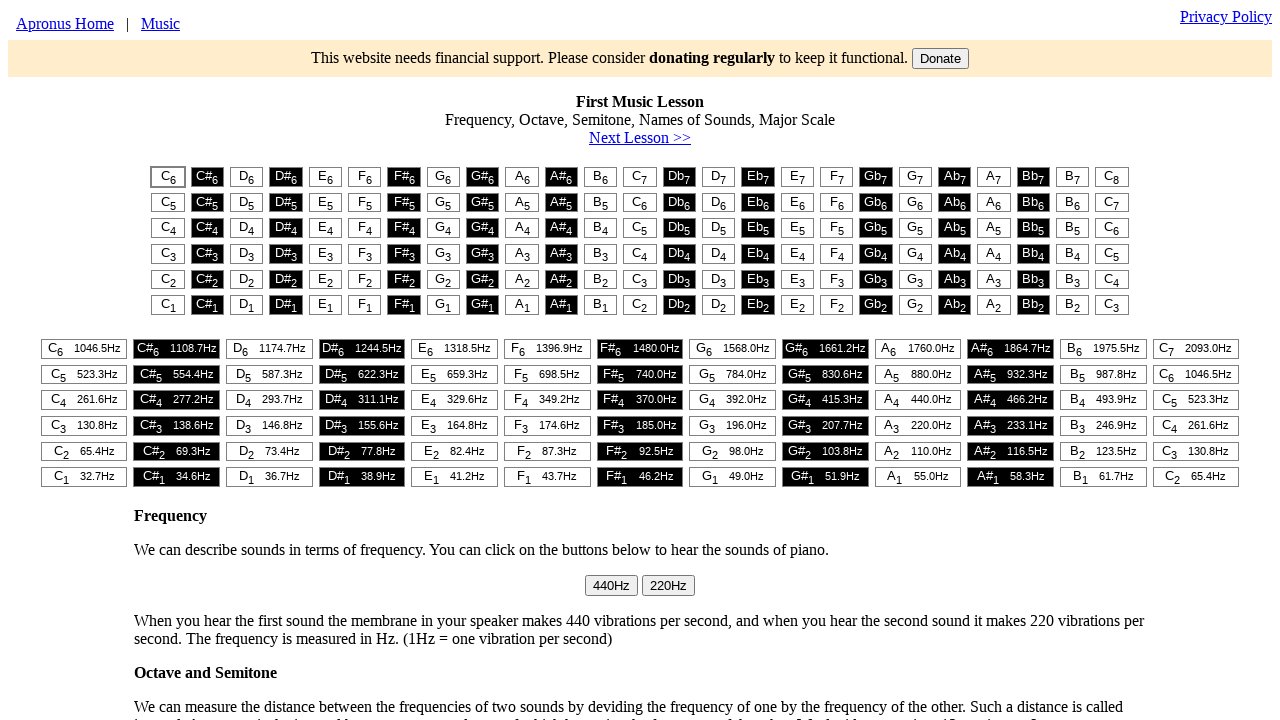

Clicked keynote button at column 8 at (443, 177) on #t1 > table > tr:nth-child(1) > td:nth-child(8) > button
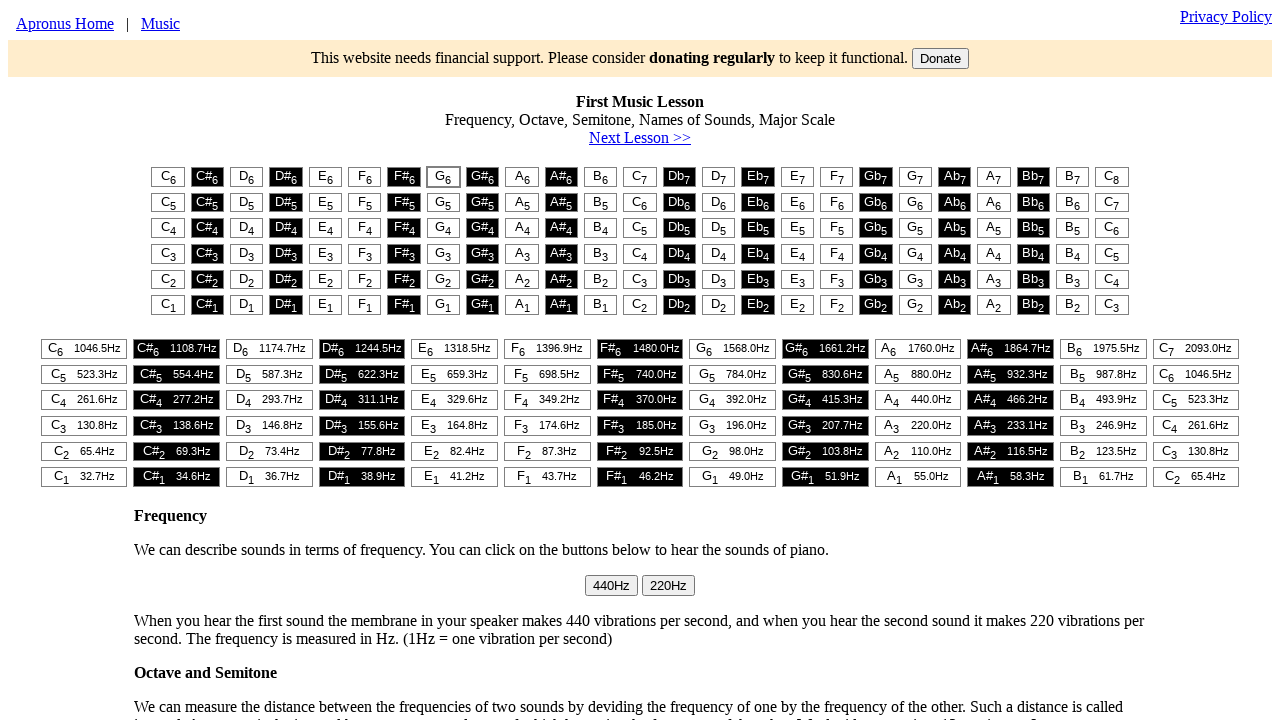

Clicked keynote button at column 10 at (522, 177) on #t1 > table > tr:nth-child(1) > td:nth-child(10) > button
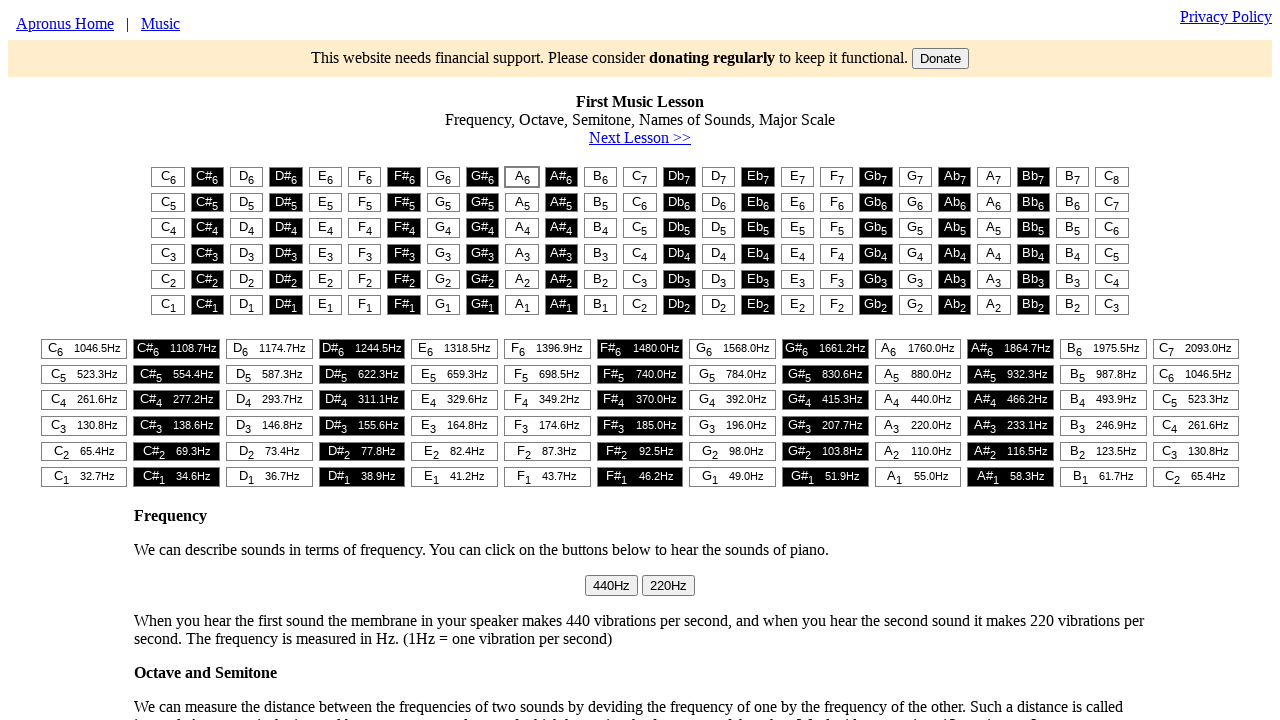

Clicked keynote button at column 8 at (443, 177) on #t1 > table > tr:nth-child(1) > td:nth-child(8) > button
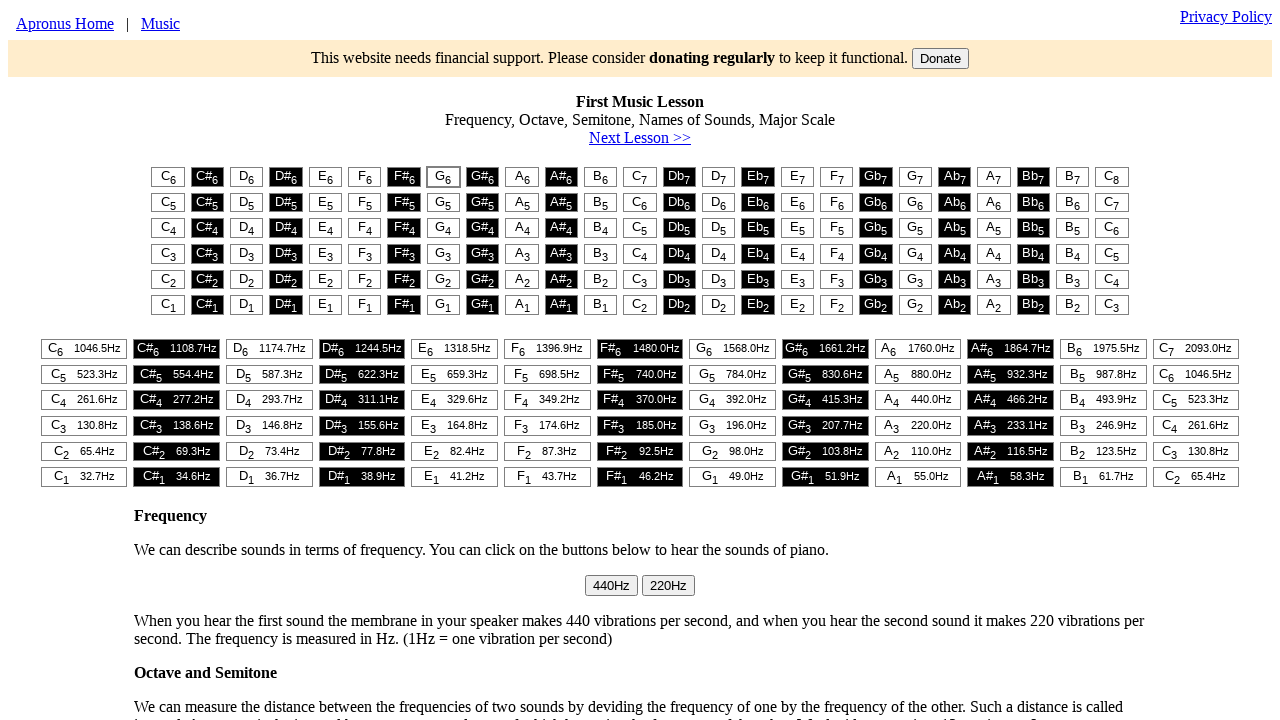

Clicked keynote button at column 6 at (365, 177) on #t1 > table > tr:nth-child(1) > td:nth-child(6) > button
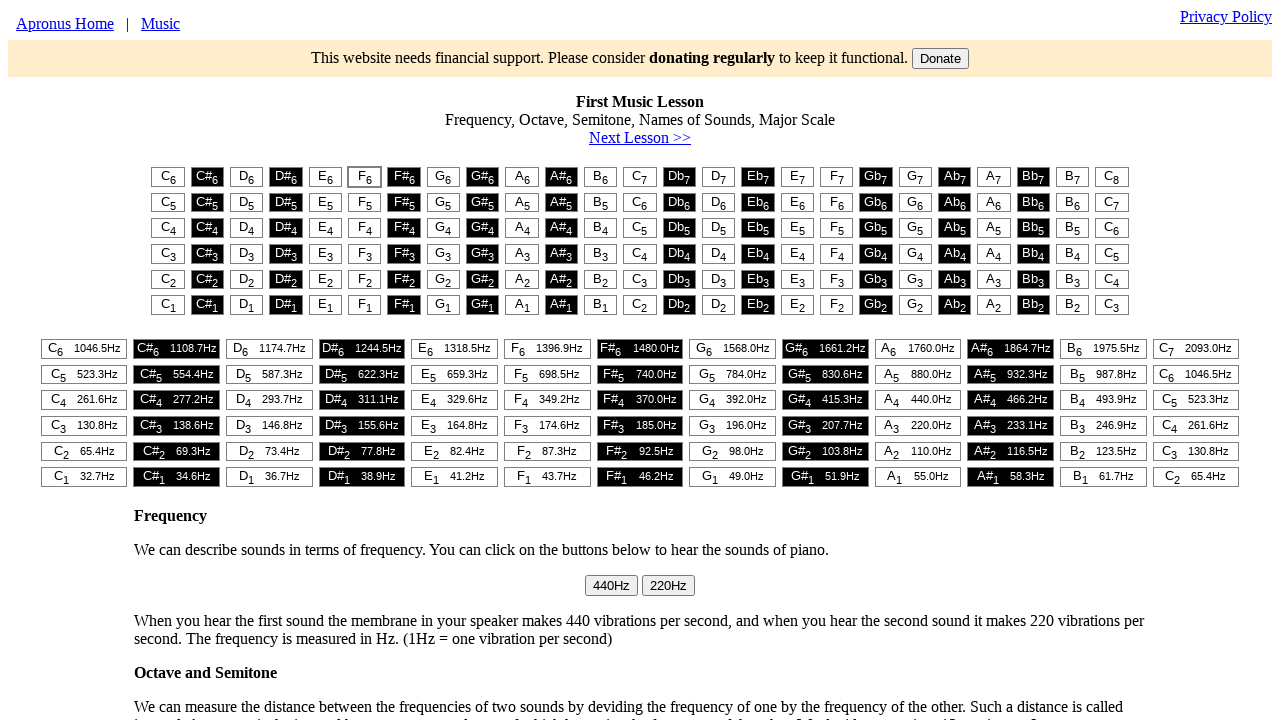

Clicked keynote button at column 5 at (325, 177) on #t1 > table > tr:nth-child(1) > td:nth-child(5) > button
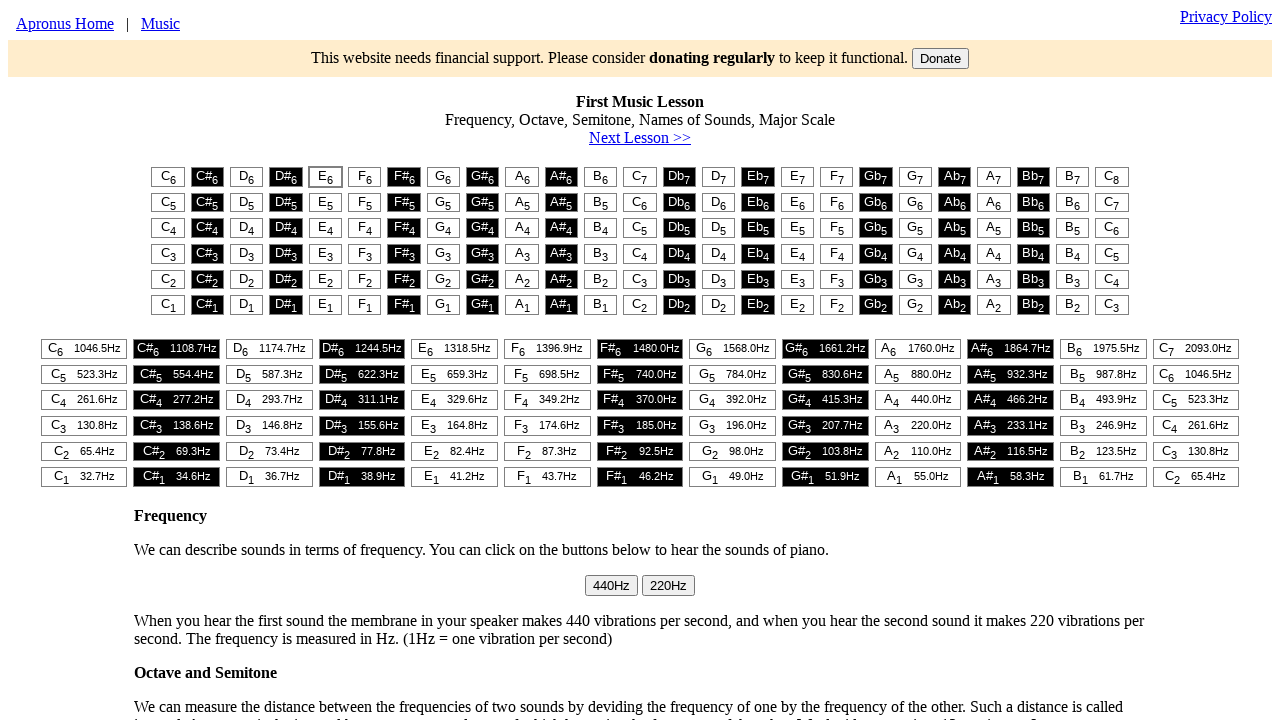

Clicked keynote button at column 1 at (168, 177) on #t1 > table > tr:nth-child(1) > td:nth-child(1) > button
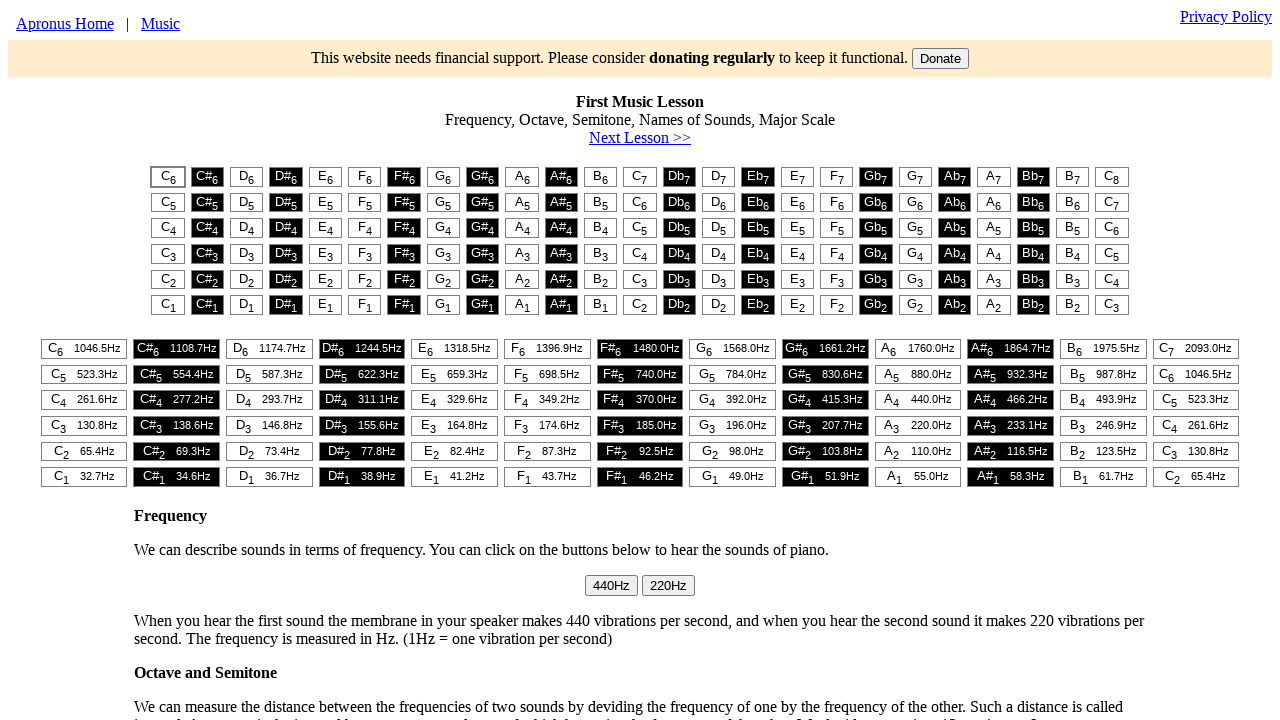

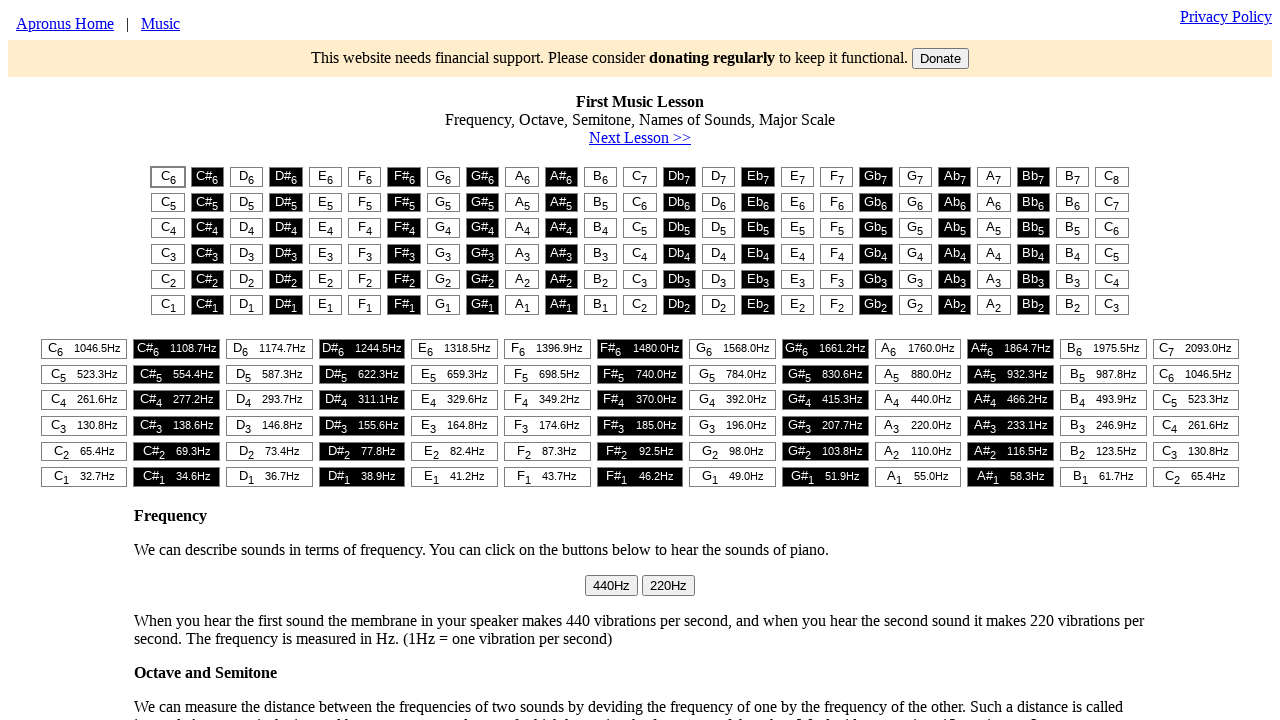